Tests iframe interaction by verifying the iframe demo page loads correctly, then clicking and editing text content within an embedded iframe editor

Starting URL: https://www.lambdatest.com/selenium-playground/iframe-demo/

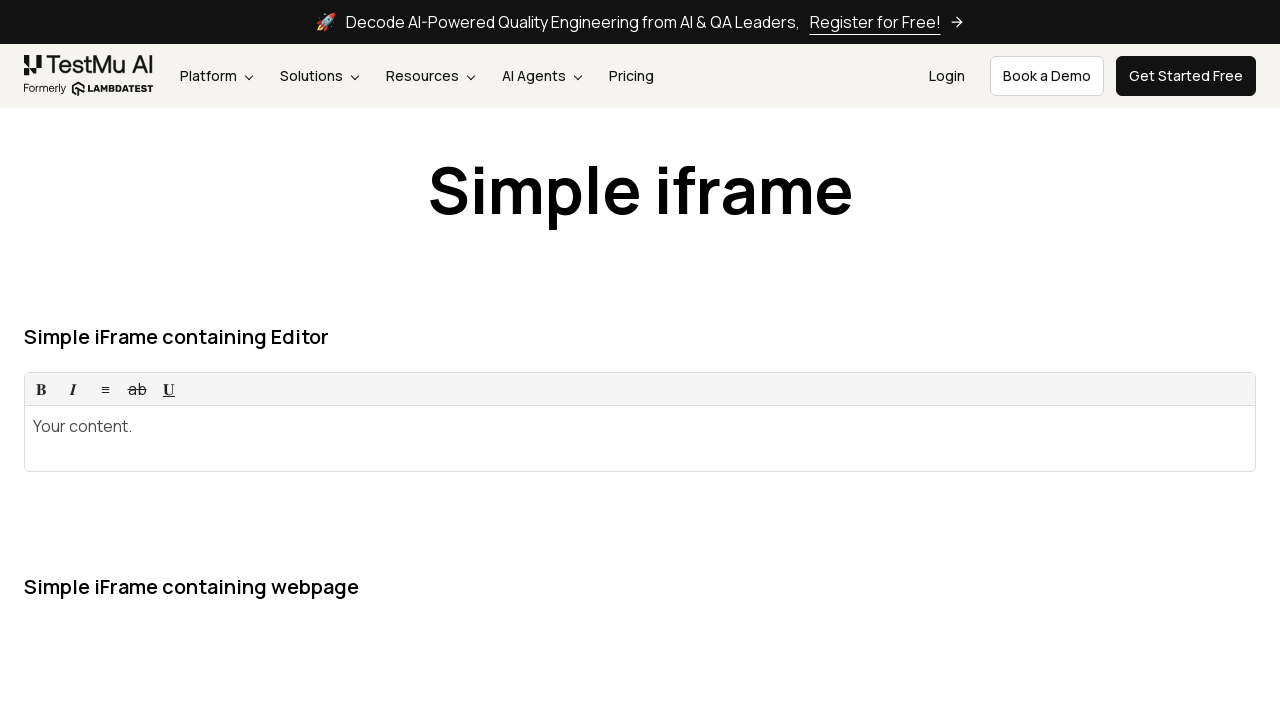

Verified heading contains 'Simple iframe' text
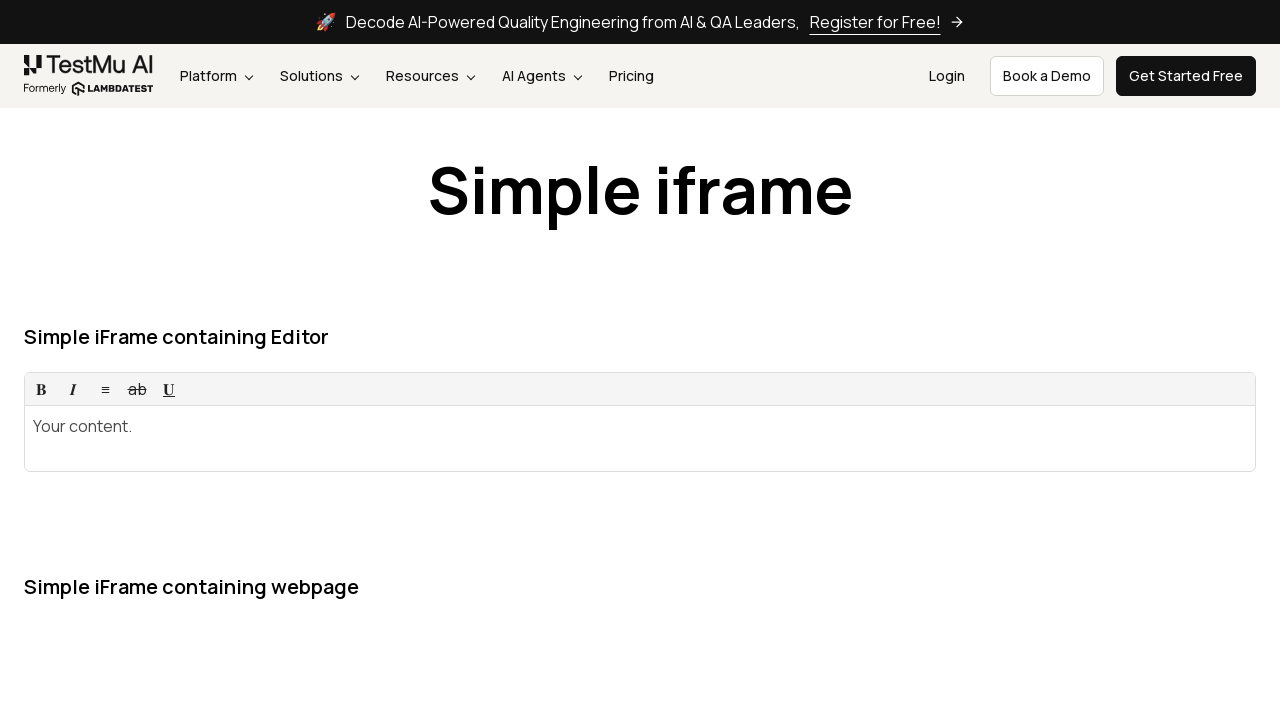

Verified bold button in iframe editor is visible
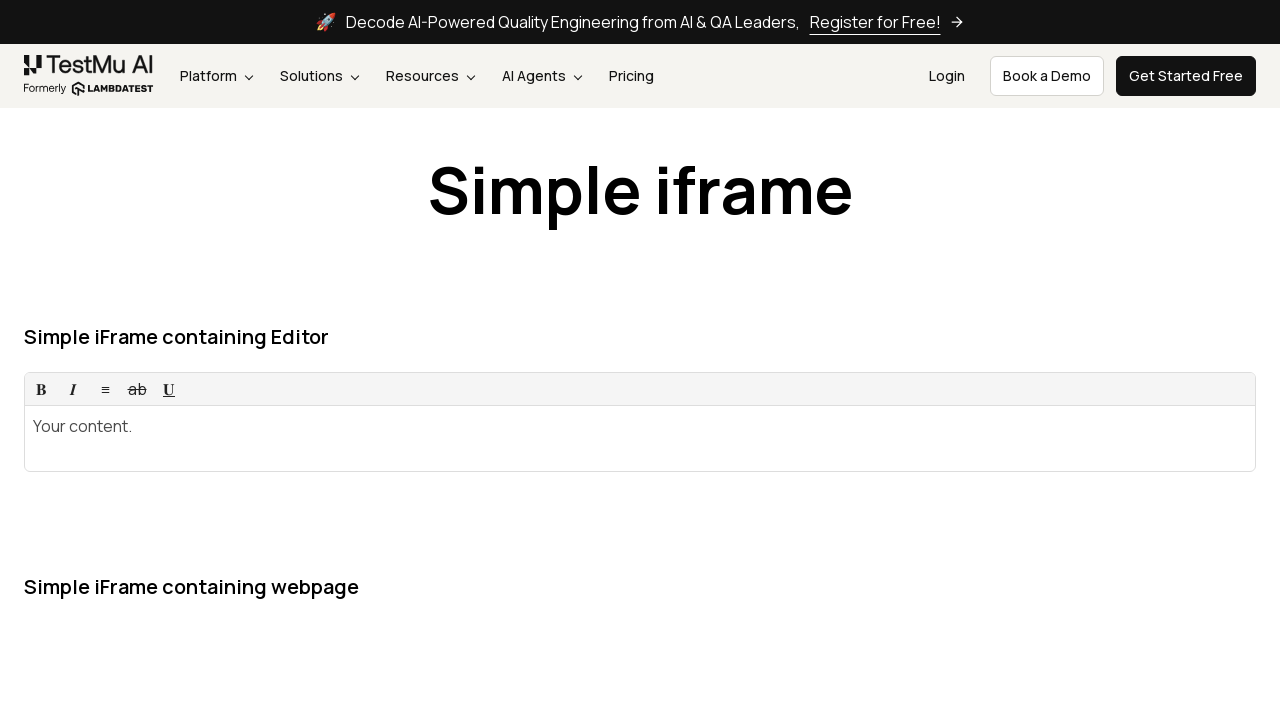

Clicked on text content 'Your content.' inside iframe at (640, 438) on div >> internal:has-text=/^Simple iFrame containing Editor$/ >> iframe >> intern
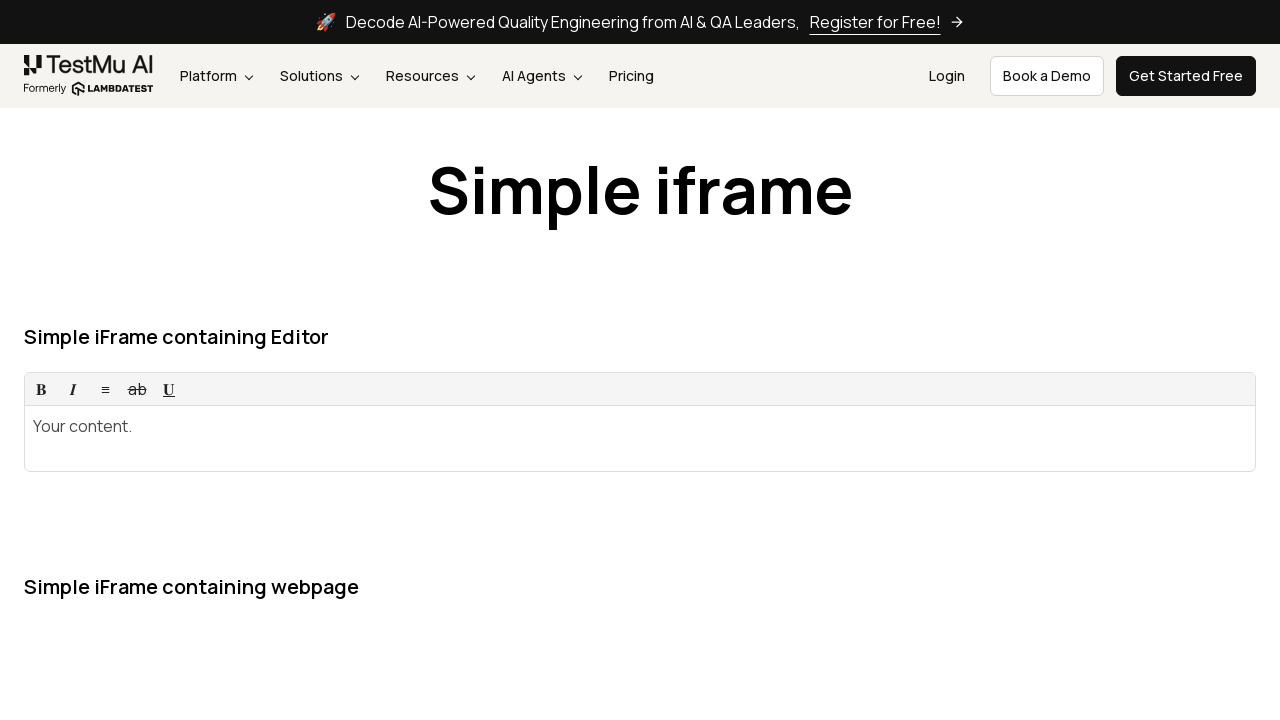

Filled iframe editor with new text 'Your content.Kailash How are you' on div >> internal:has-text=/^Simple iFrame containing Editor$/ >> iframe >> intern
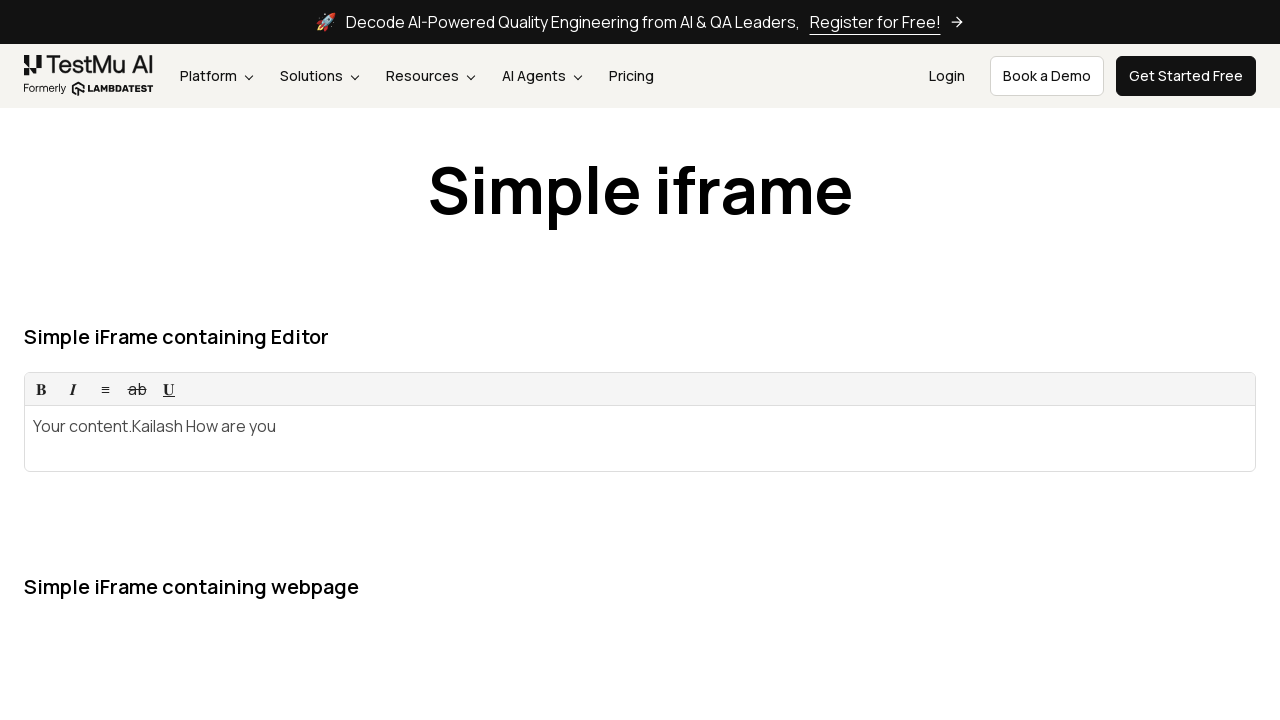

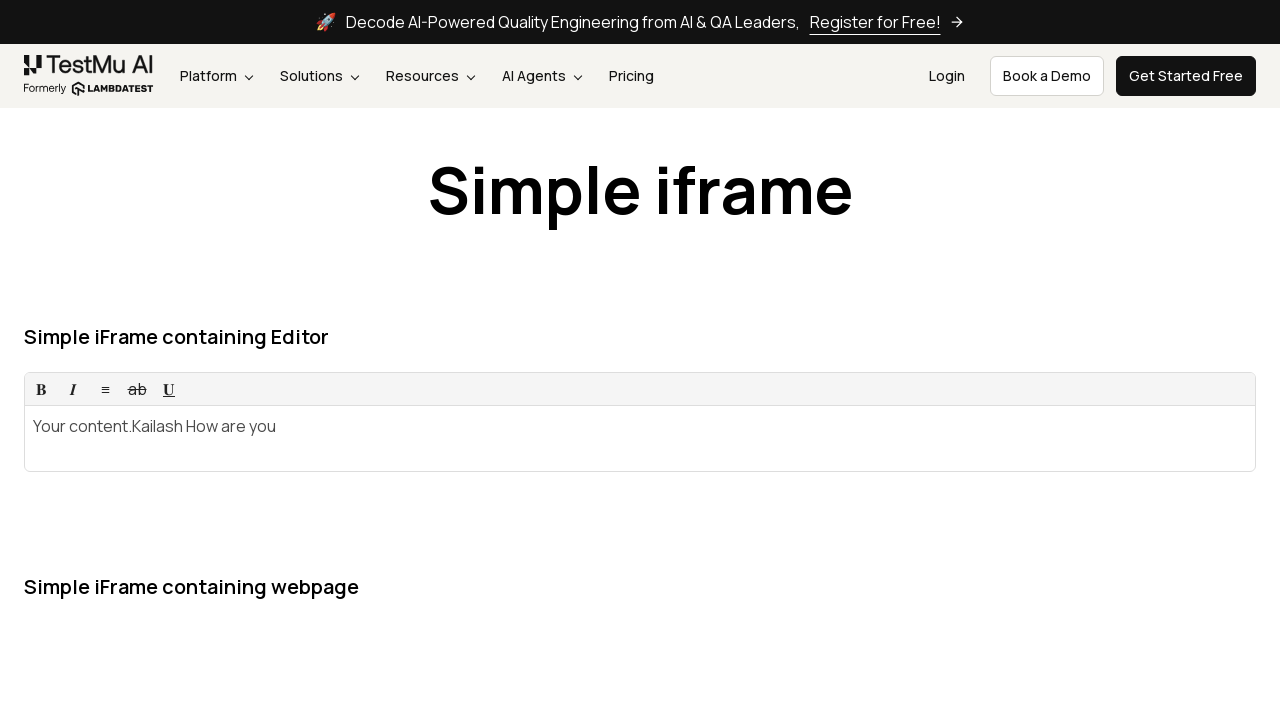